Tests navigation to A/B Testing page and back navigation, verifying page titles at each step

Starting URL: https://practice.cydeo.com

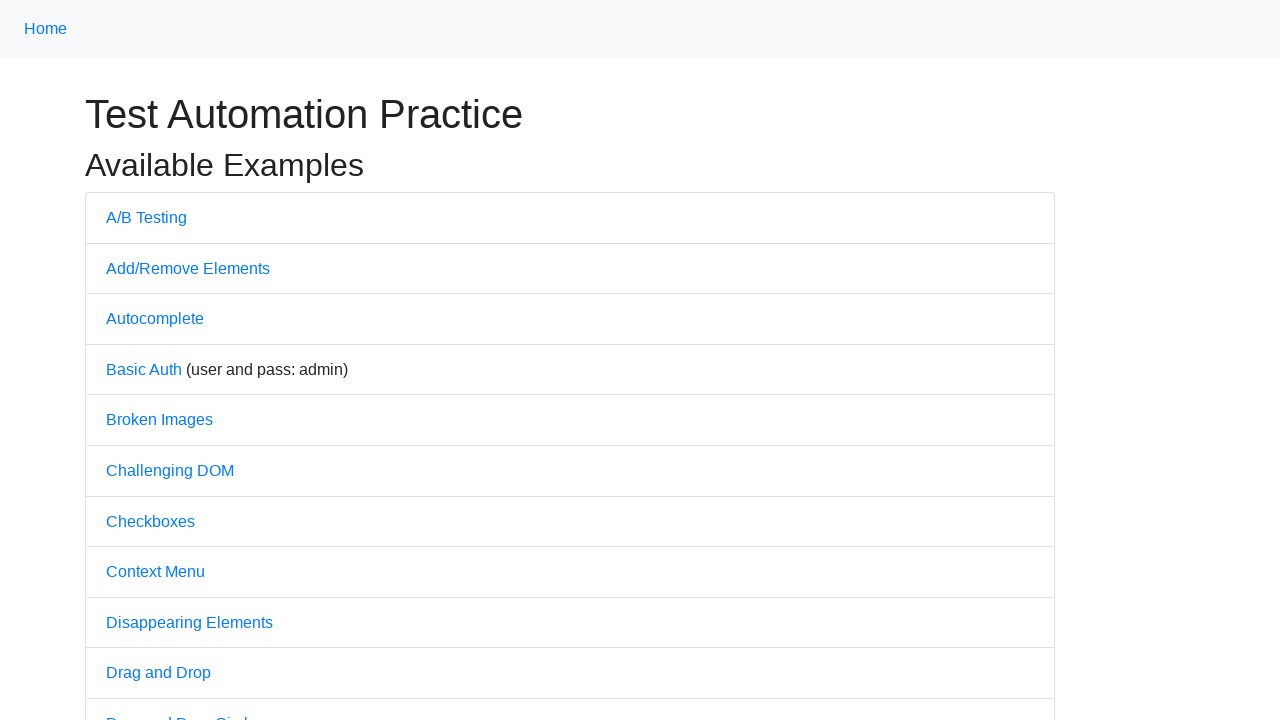

Clicked on A/B Testing link at (146, 217) on text=A/B Testing
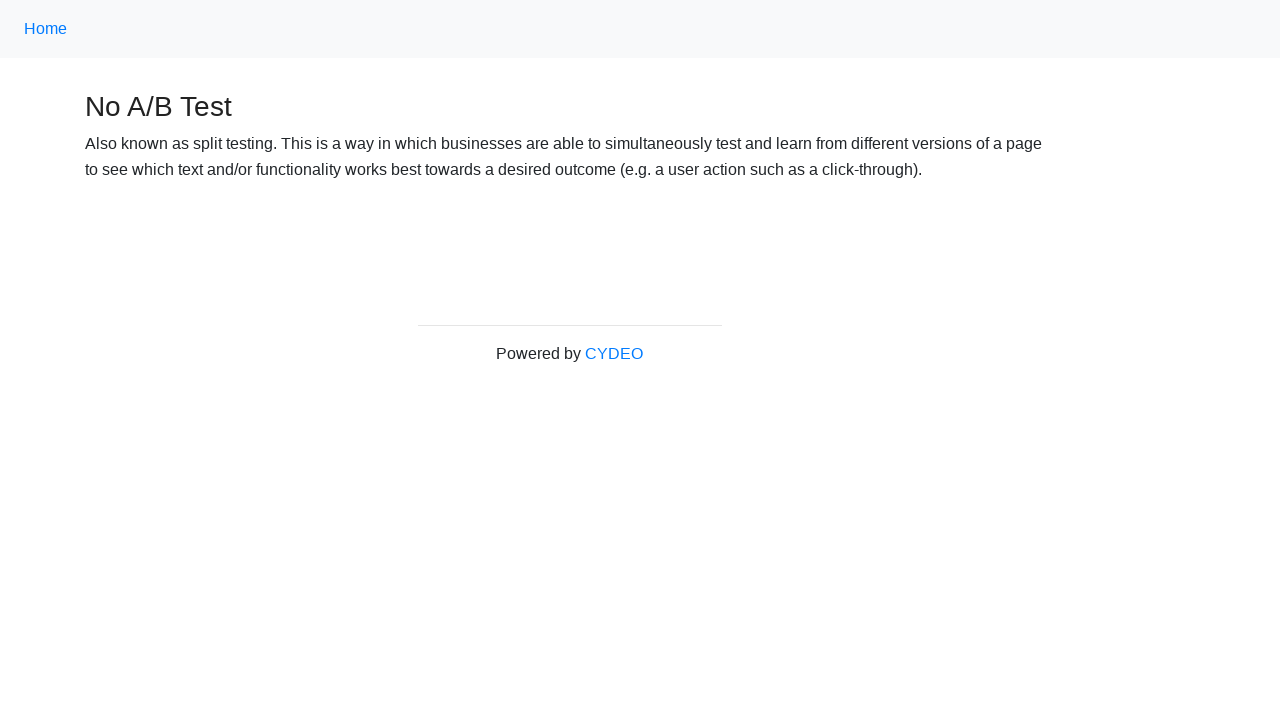

Verified page title is 'No A/B Test'
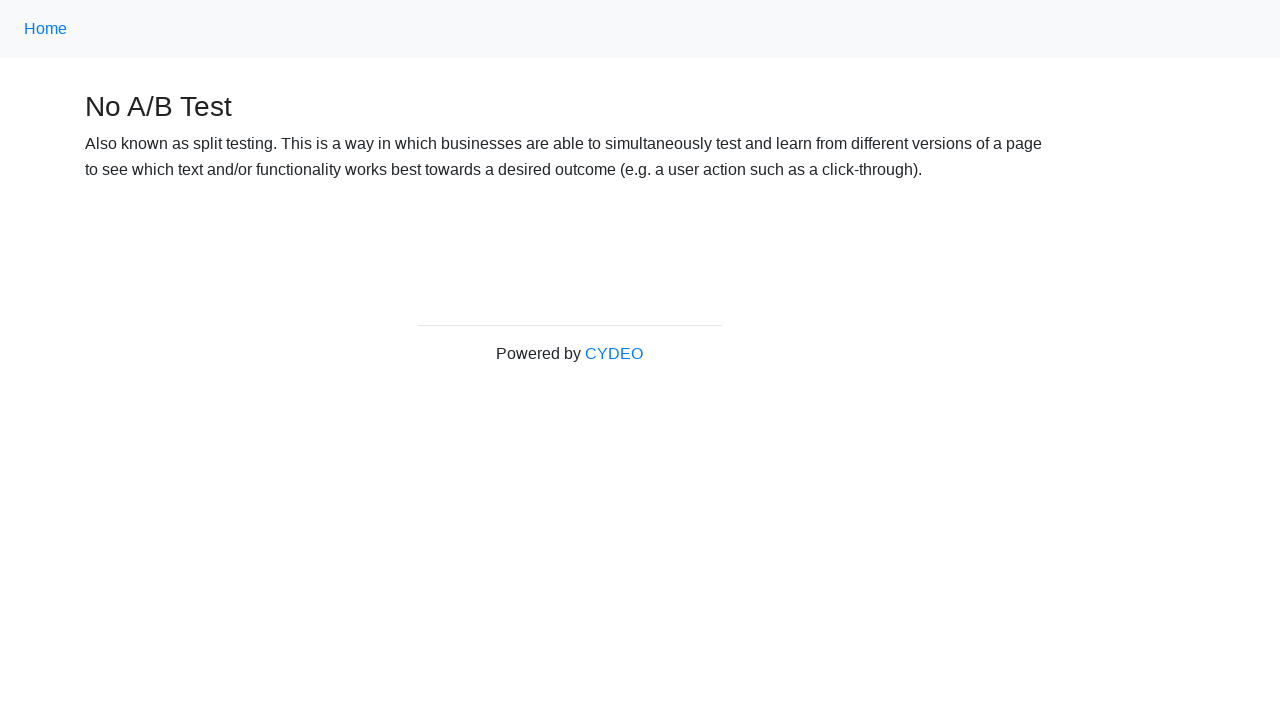

Navigated back to previous page
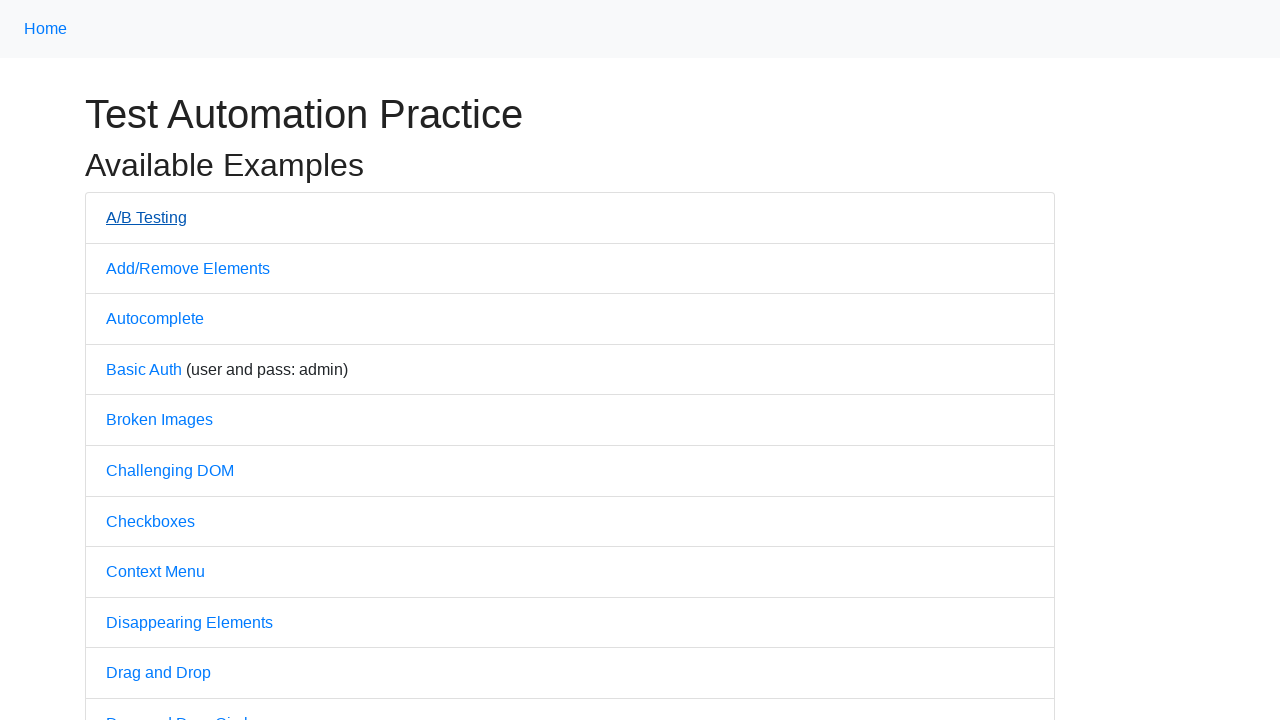

Verified page title is 'Practice'
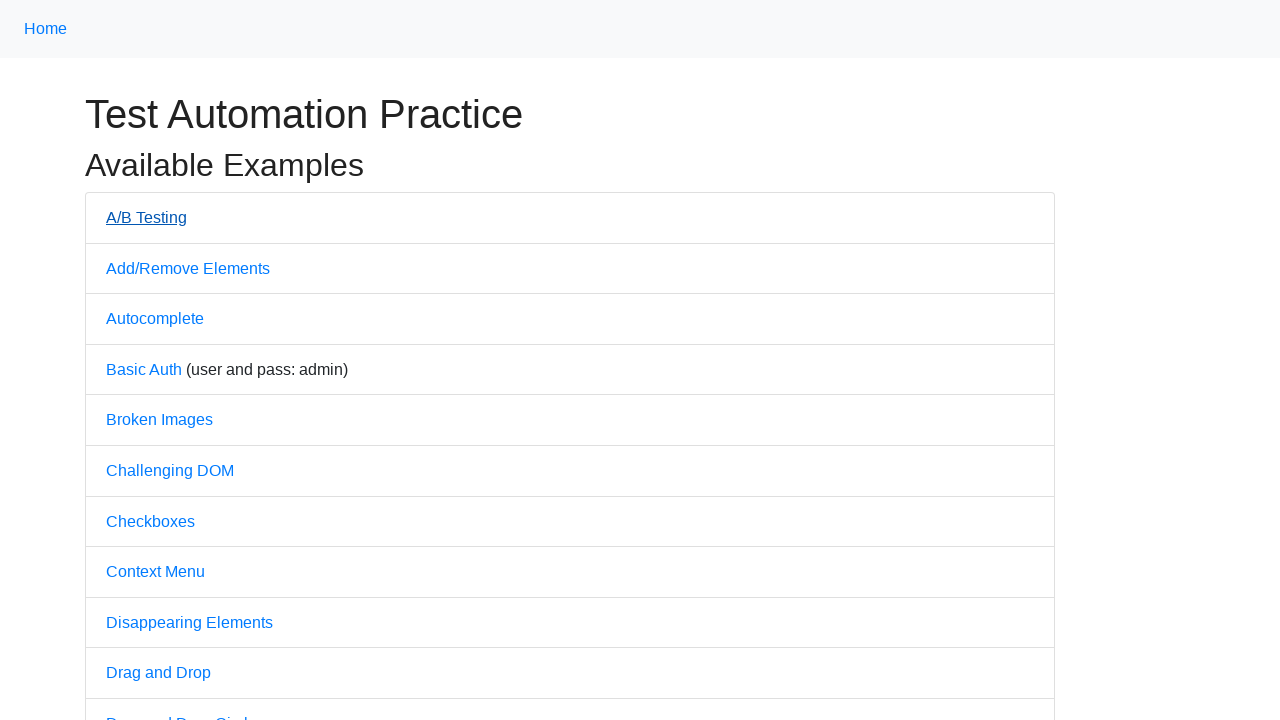

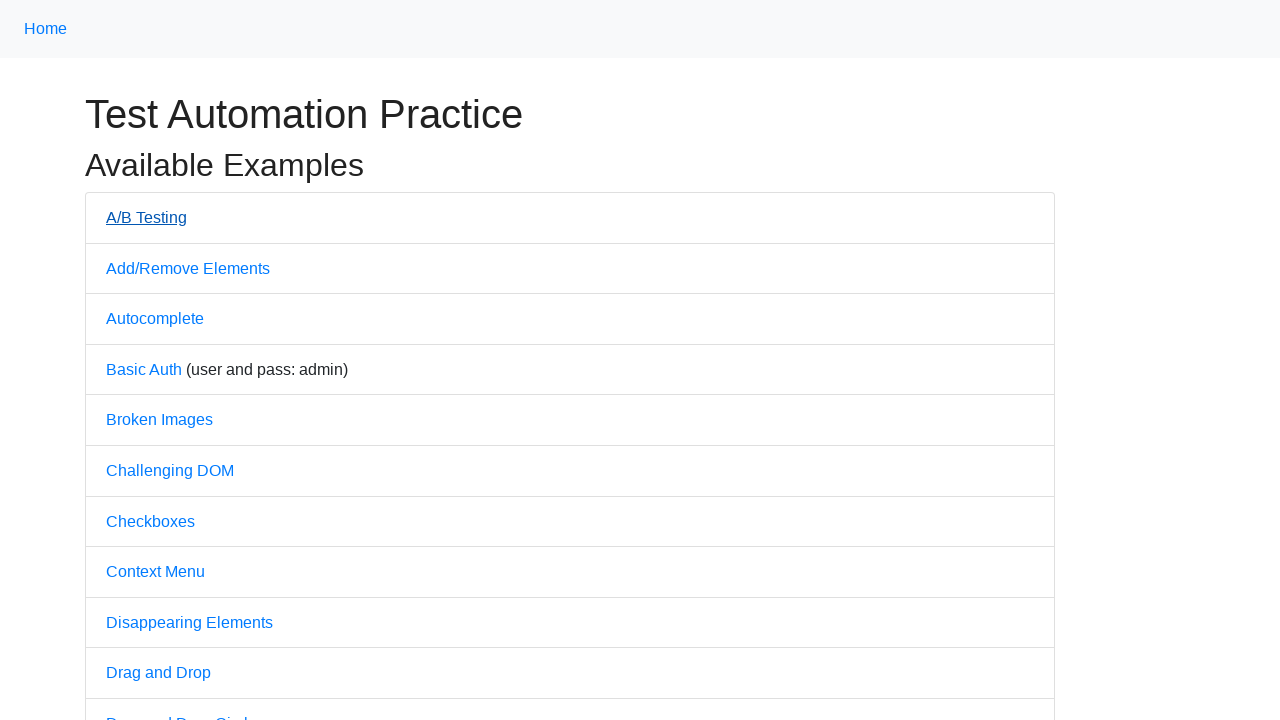